Tests click and hold mouse action on a draggable element

Starting URL: https://awesomeqa.com/selenium/mouse_interaction.html

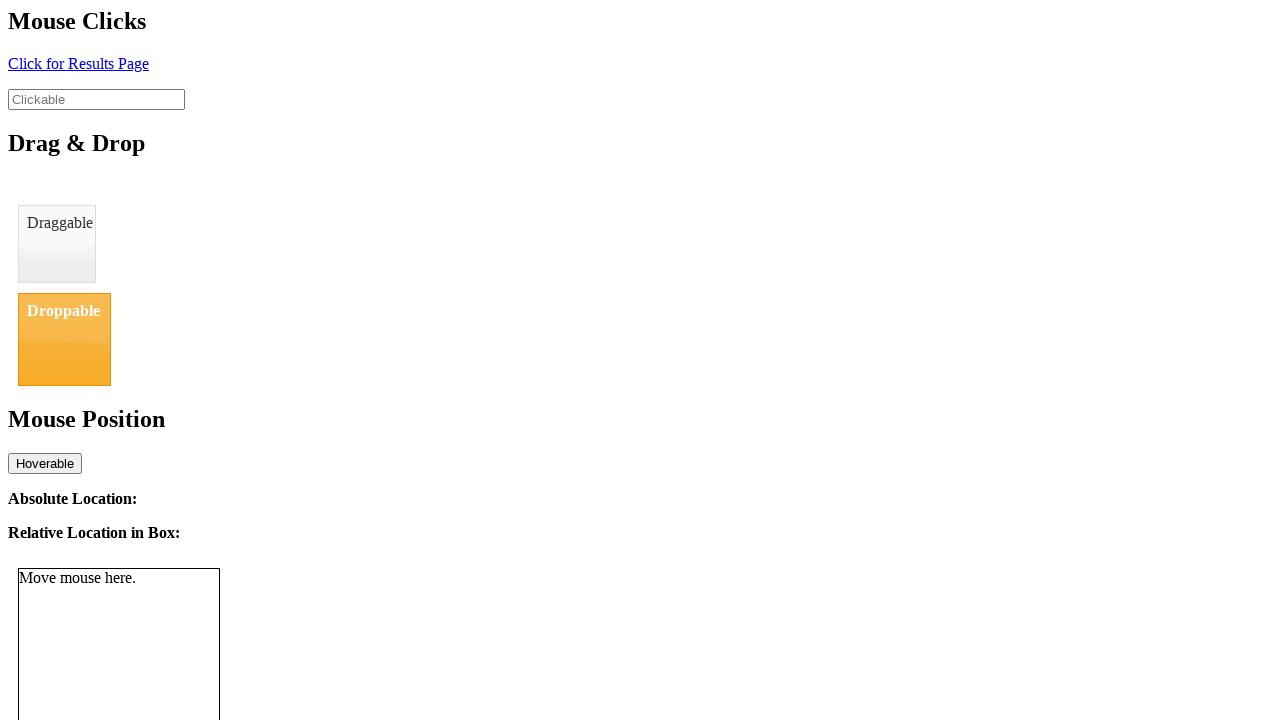

Located the draggable element
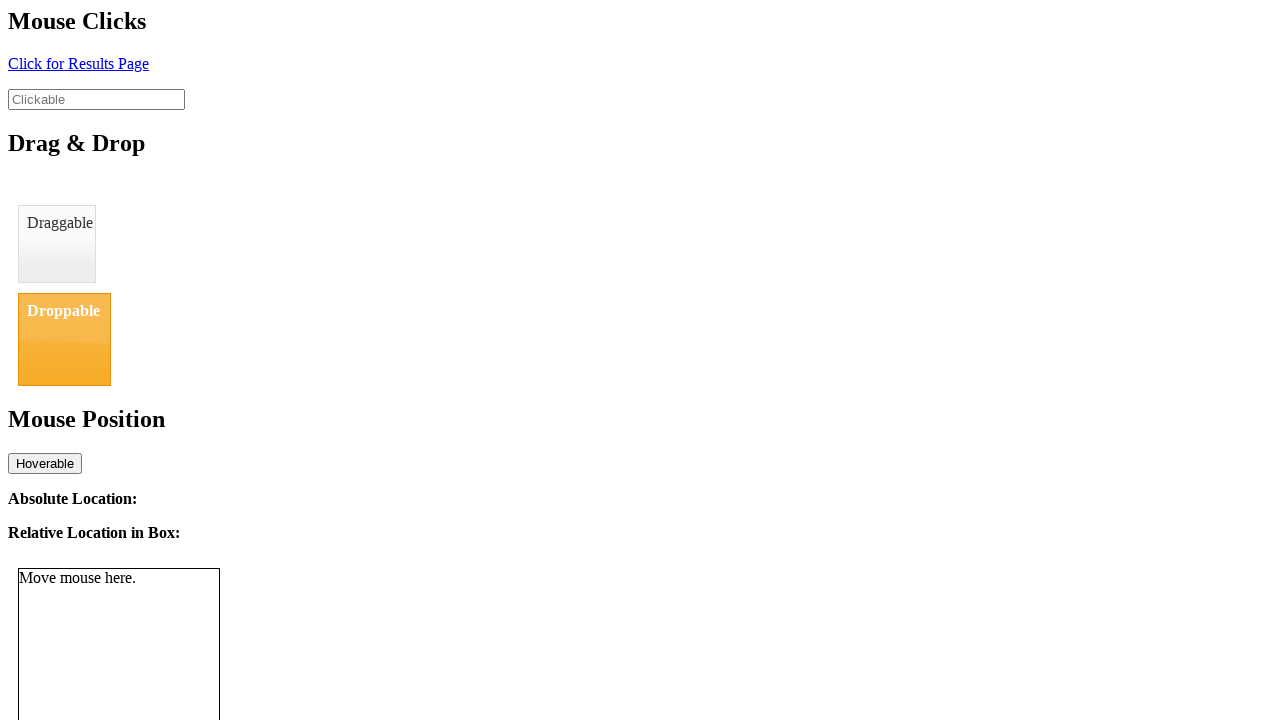

Retrieved bounding box of draggable element
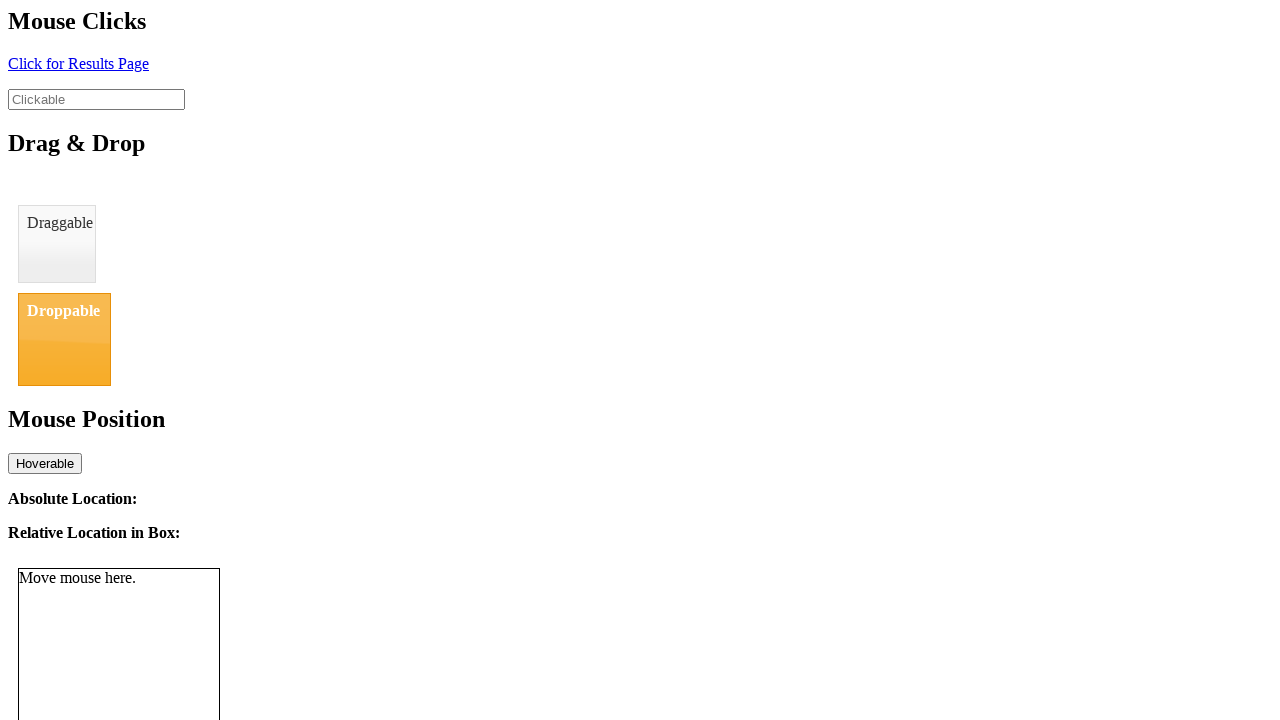

Moved mouse to center of draggable element at (57, 244)
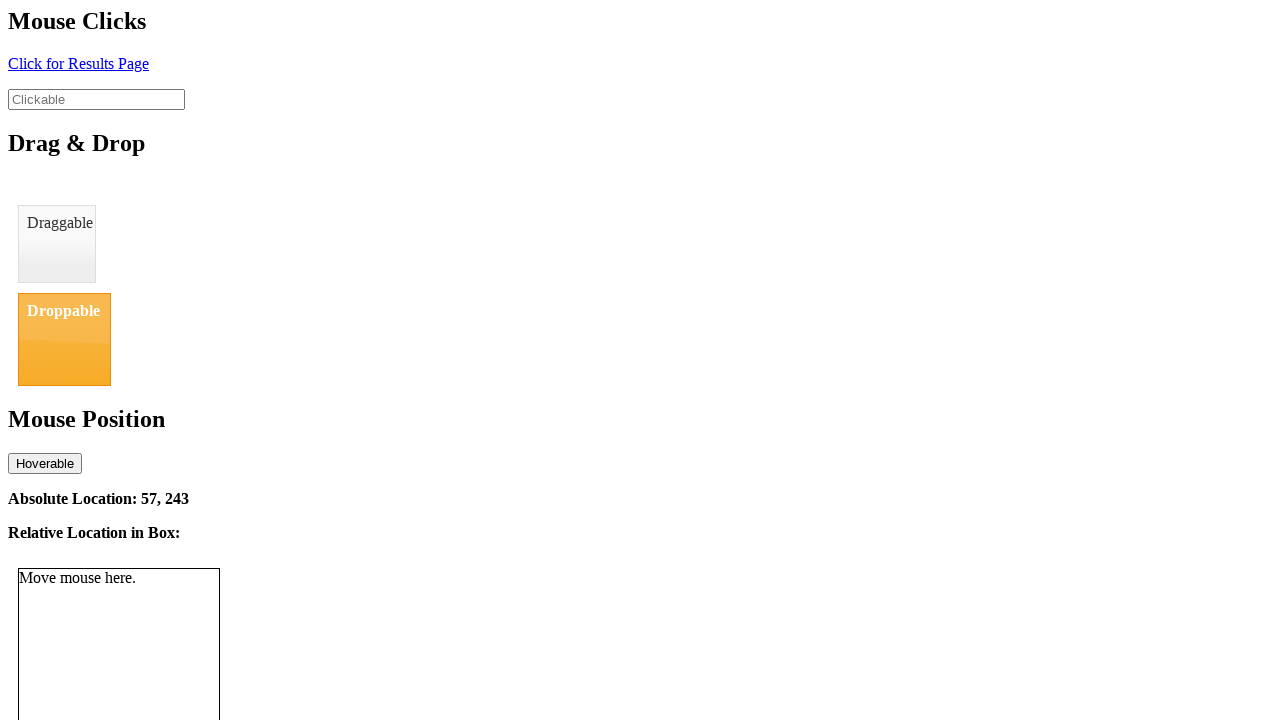

Pressed mouse button down on draggable element at (57, 244)
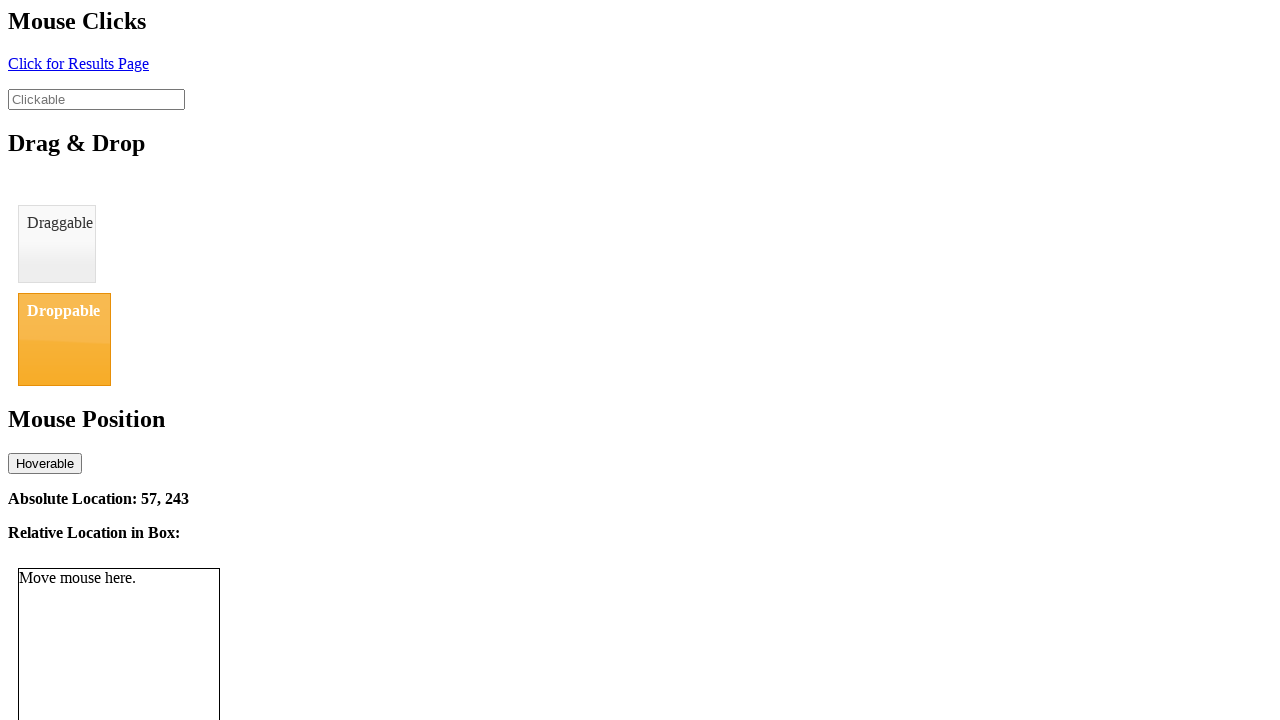

Held mouse button down for 2 seconds
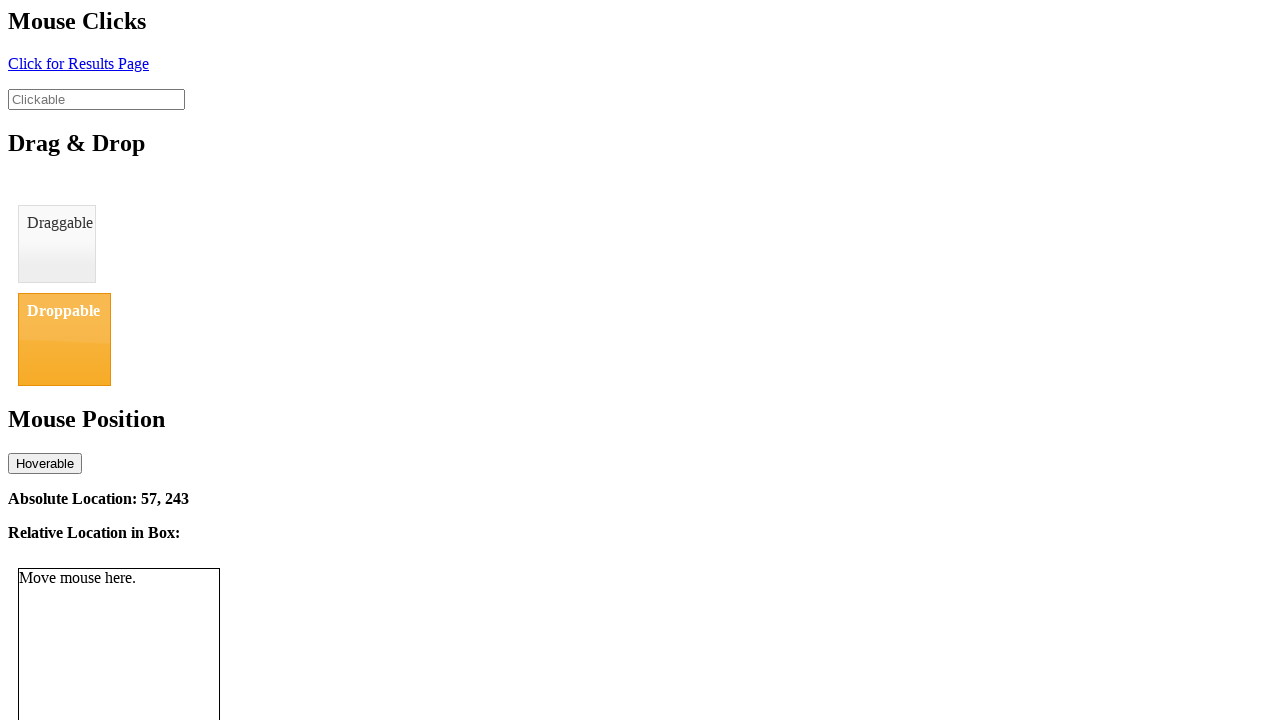

Released mouse button at (57, 244)
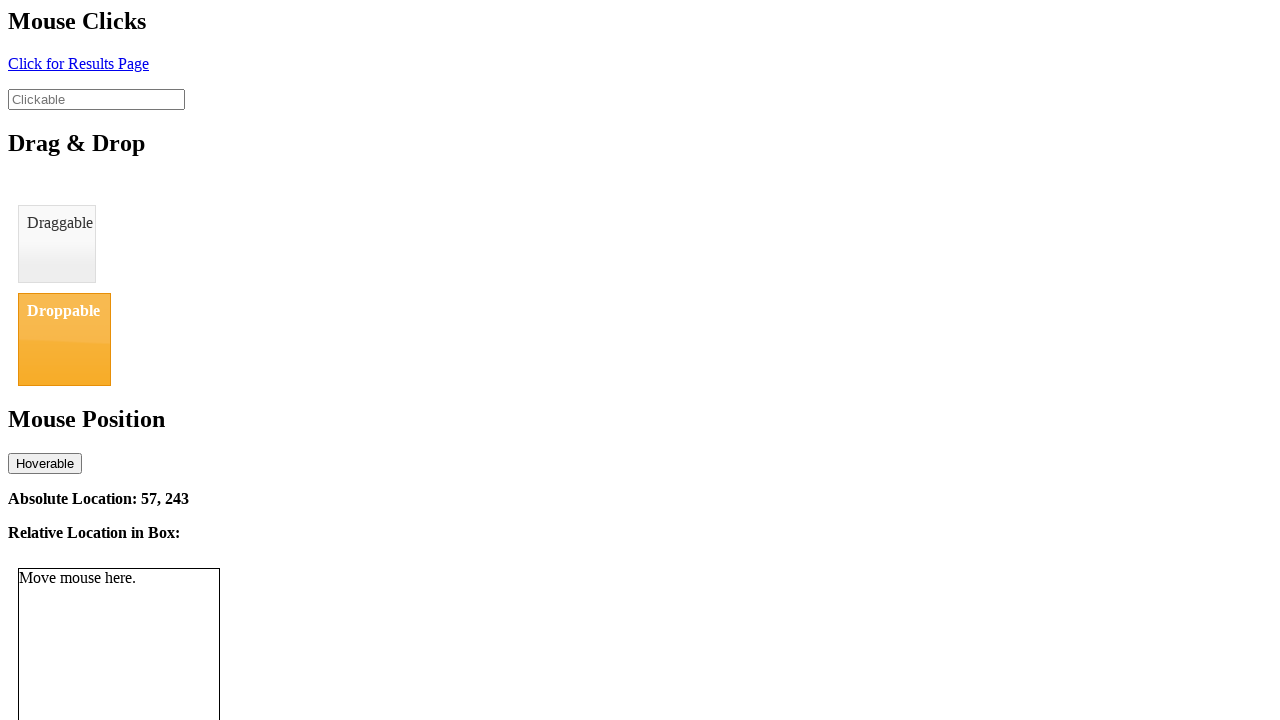

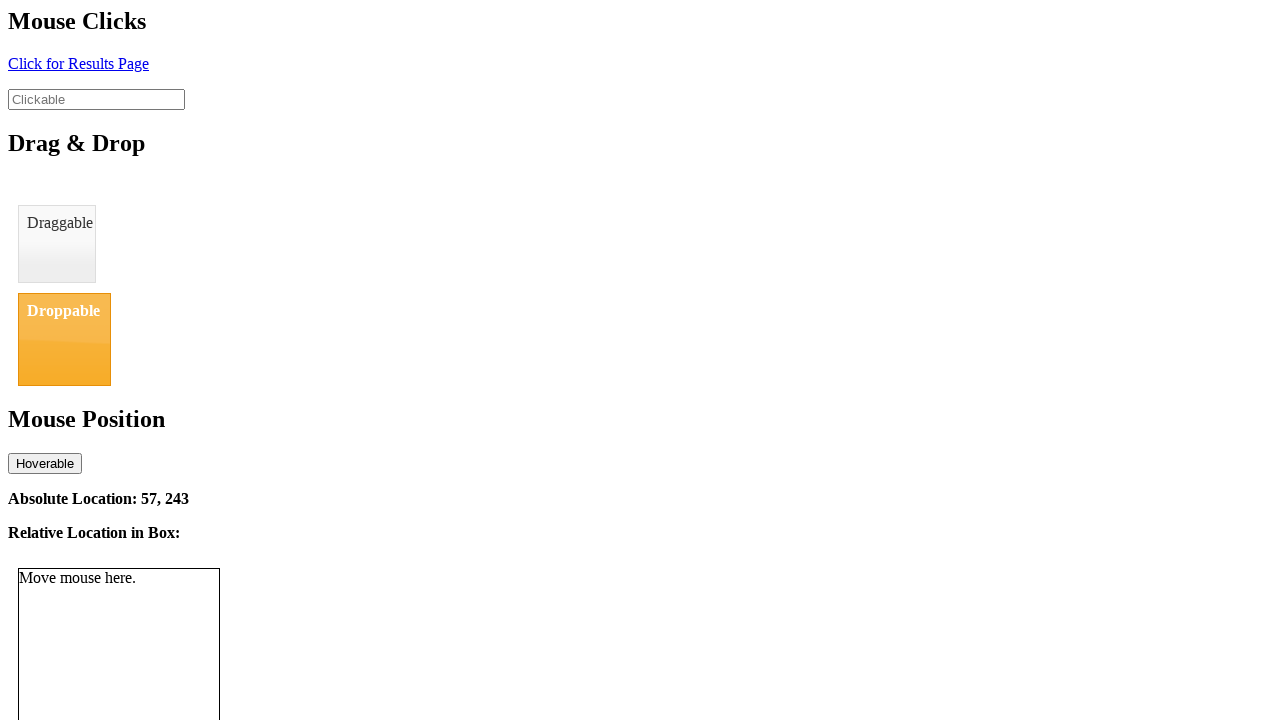